Tests radio button selection functionality by navigating to an HTML forms tutorial page and clicking on the first radio button in a group

Starting URL: http://www.echoecho.com/htmlforms10.htm

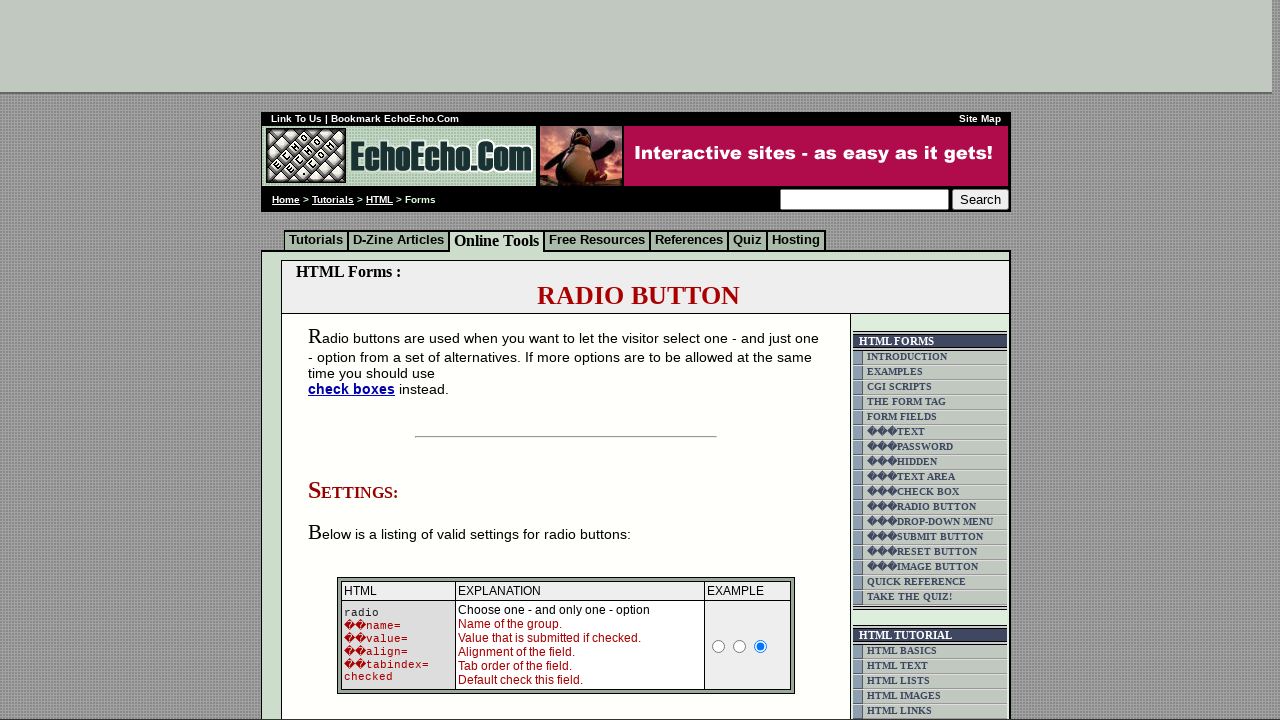

Waited for radio buttons with name starting with 'radio1' to be present
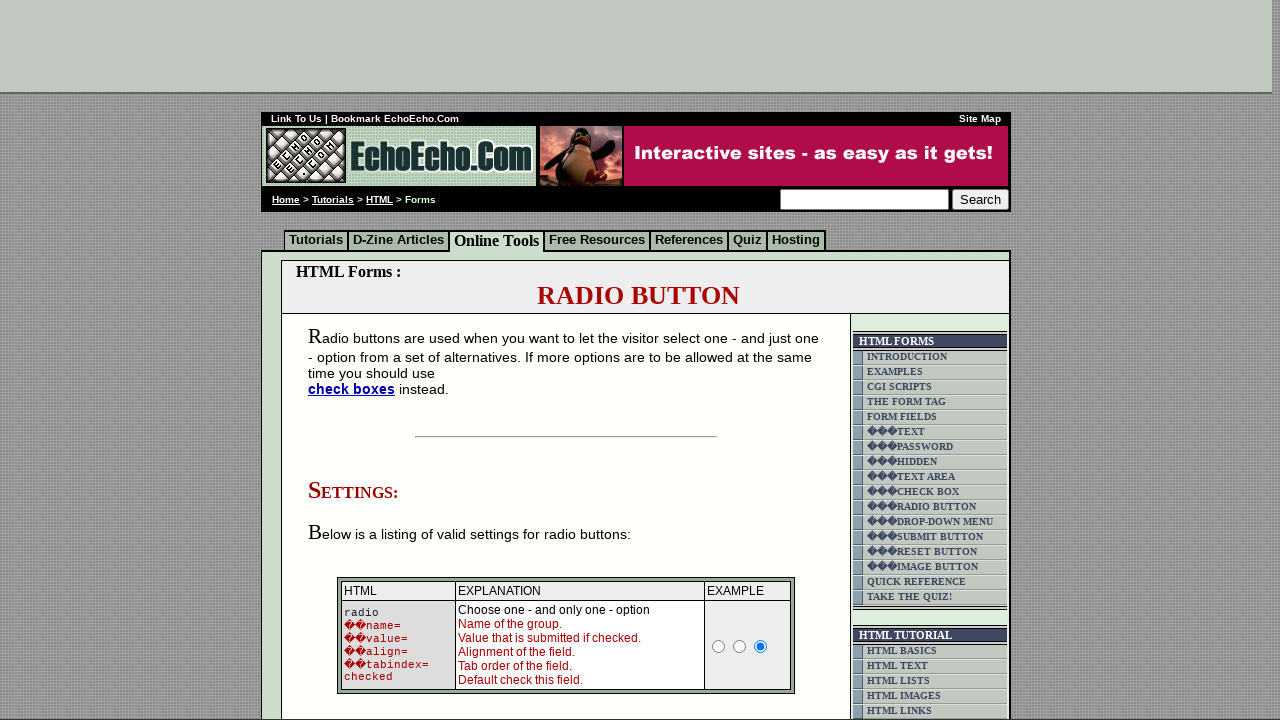

Located all radio buttons with name starting with 'radio1'
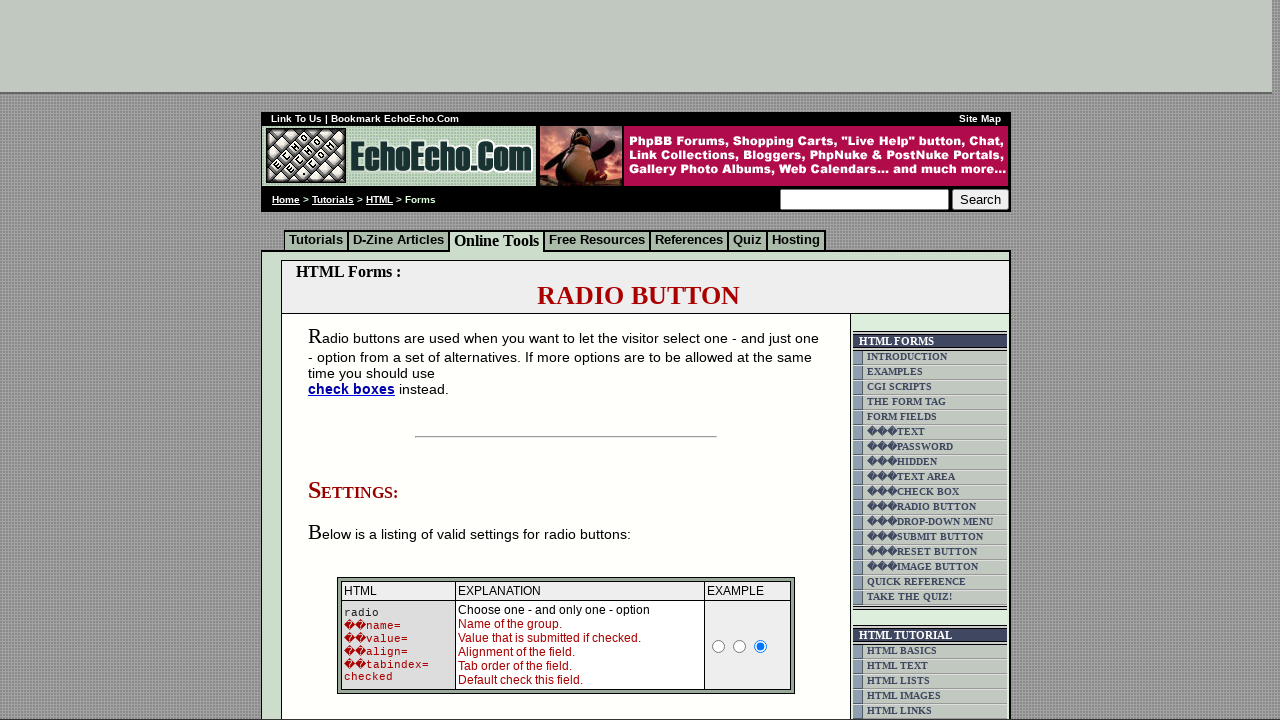

Clicked the first radio button in the group at (719, 646) on input[name^='radio1'] >> nth=0
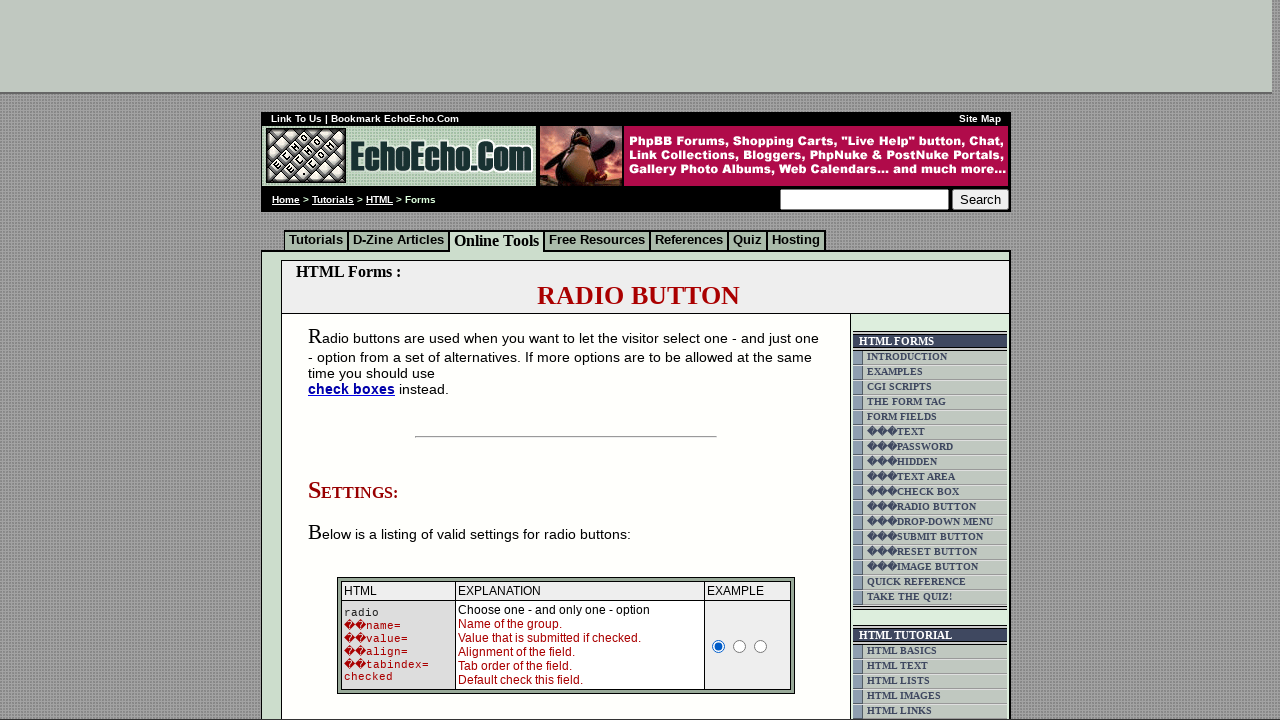

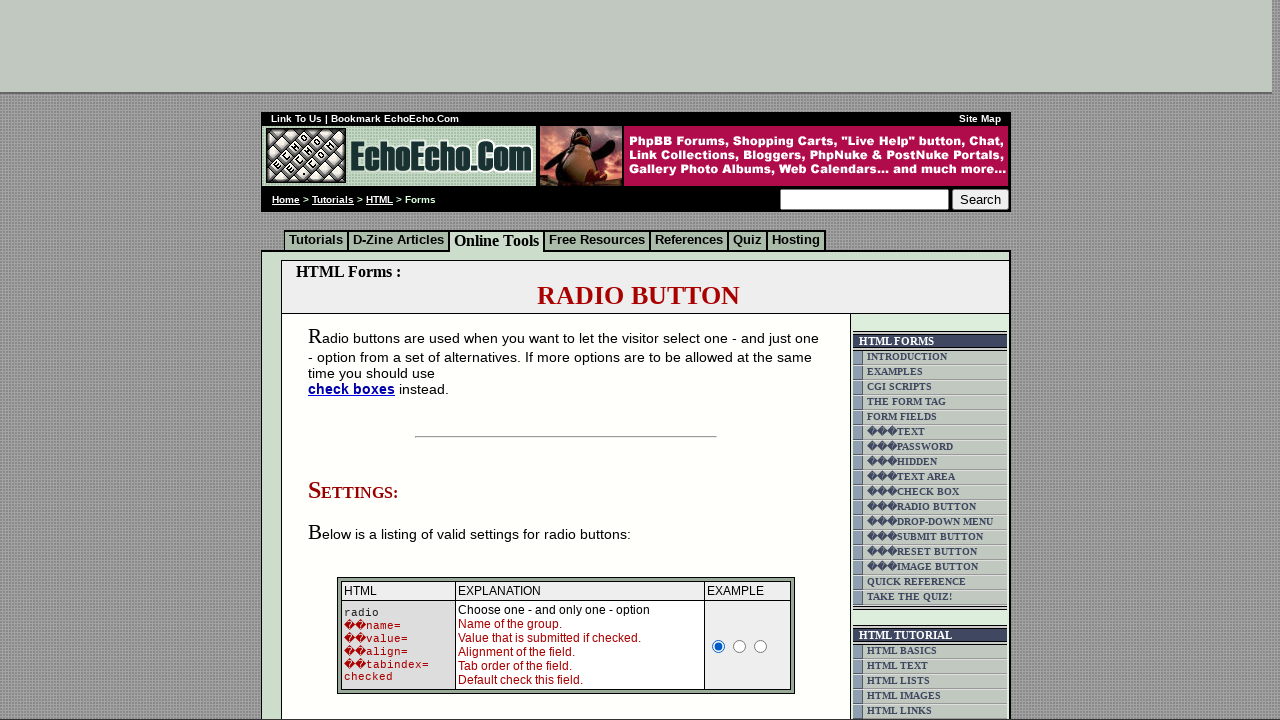